Tests interaction with browser prompt dialogs by triggering a prompt, entering text, dismissing it, then triggering another prompt, entering text, and accepting it, verifying the results after each action.

Starting URL: https://www.leafground.com/alert.xhtml

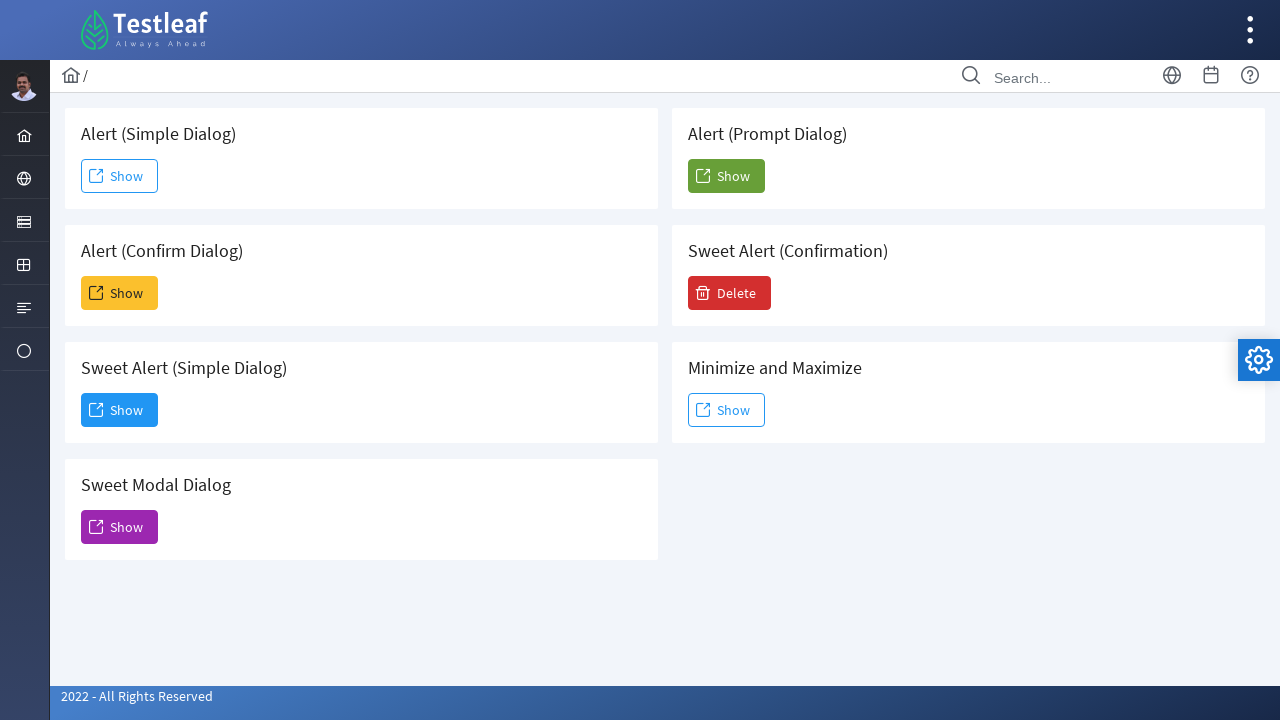

Set up dialog handler to dismiss first prompt
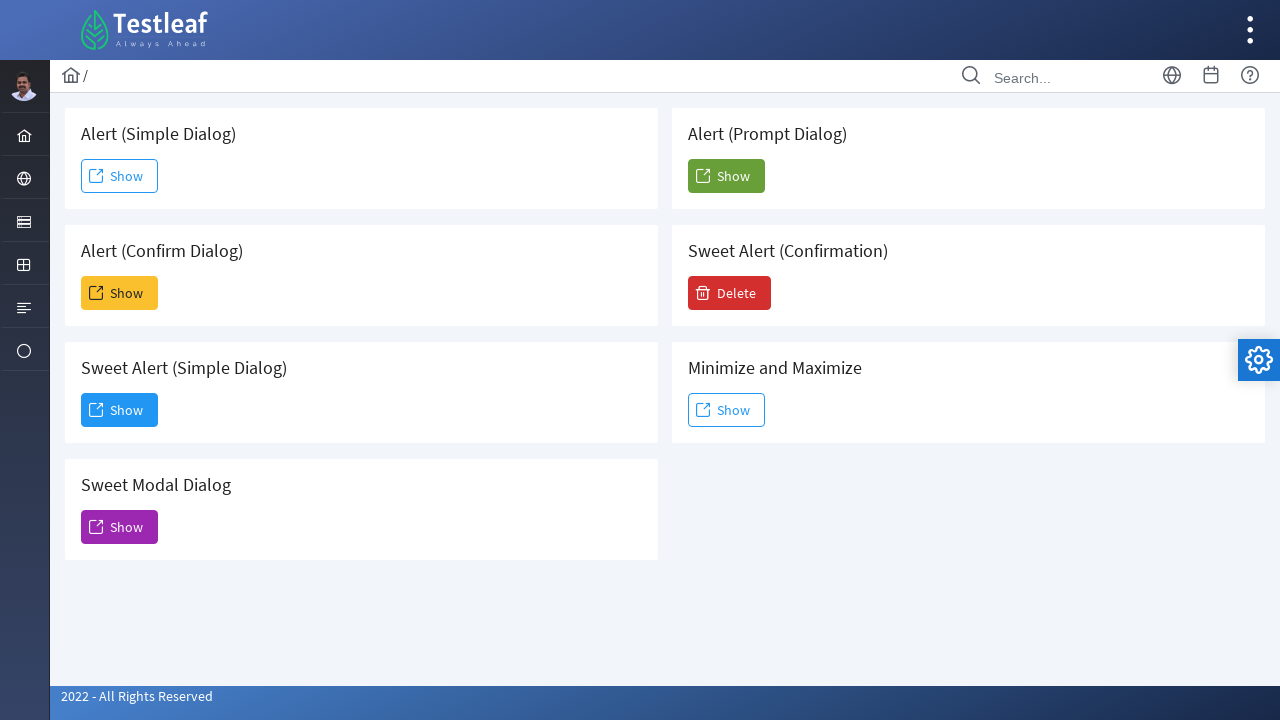

Clicked button on 5th card to trigger first prompt dialog at (726, 176) on (//div[@class='card'])[5]//button
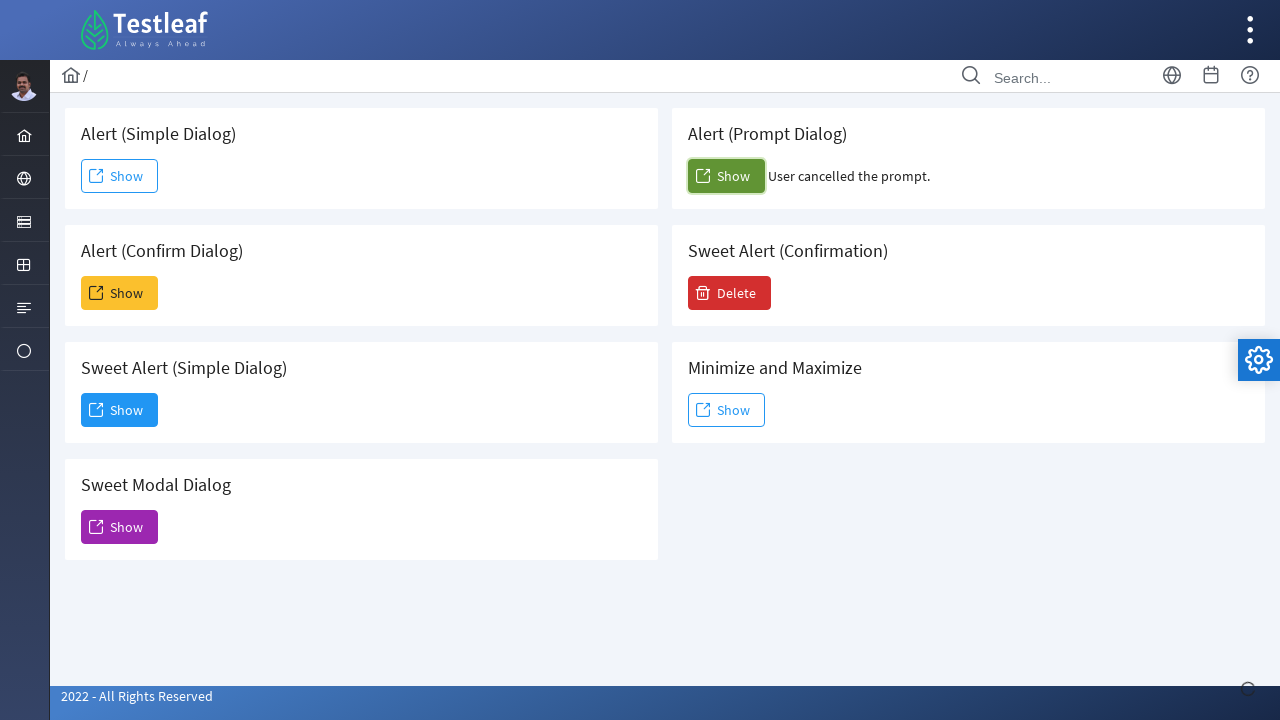

Waited for confirm_result element to appear after dismissing first prompt
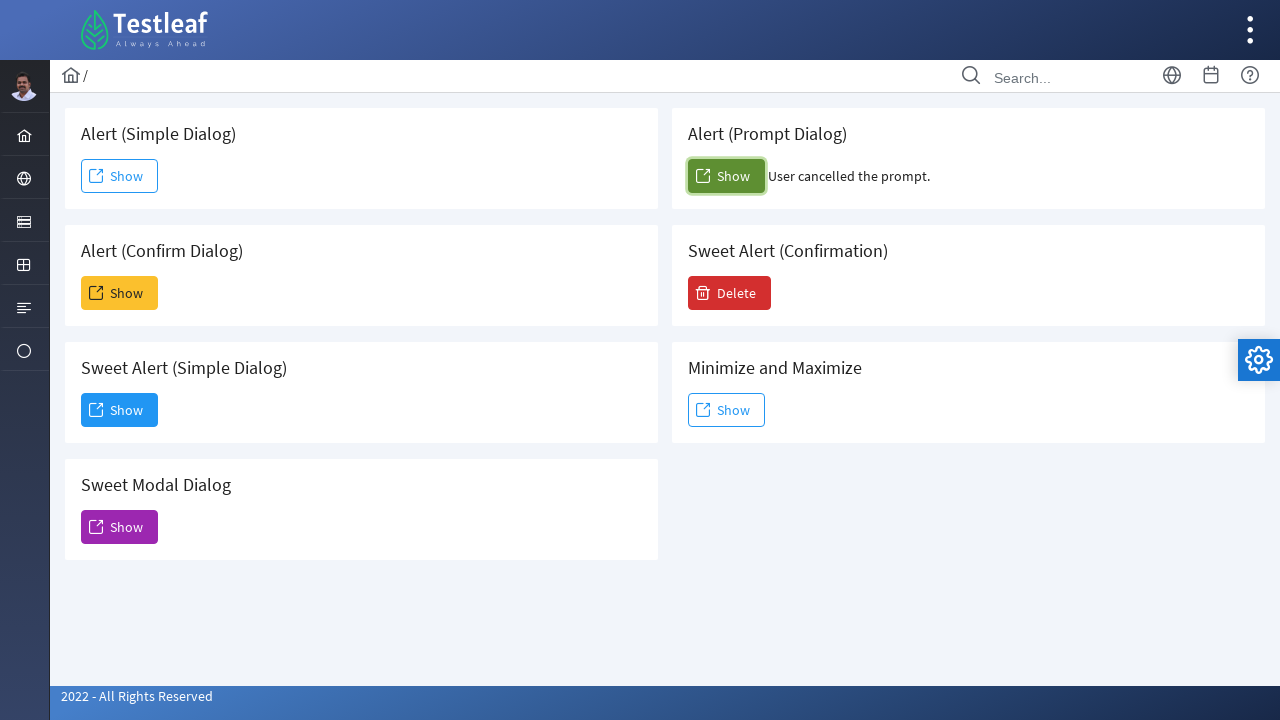

Set up dialog handler to accept second prompt with text 'Interacting with Prompt alert box'
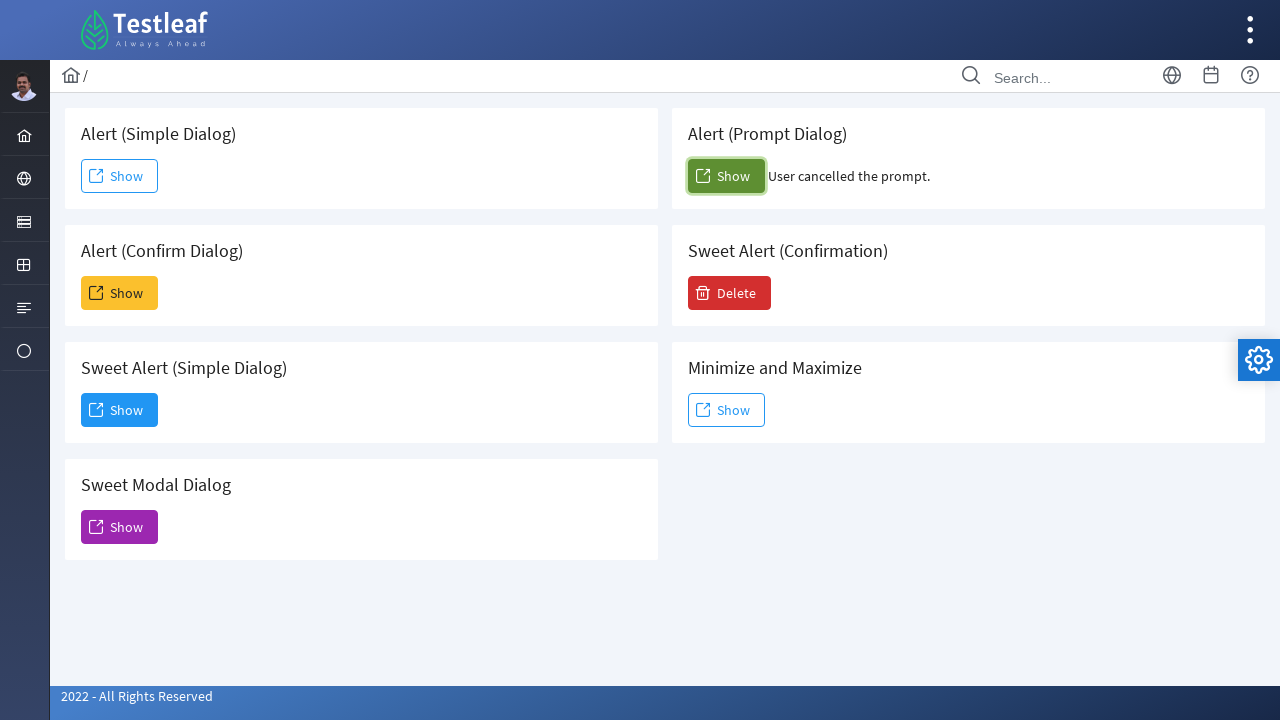

Clicked button on 5th card to trigger second prompt dialog at (726, 176) on (//div[@class='card'])[5]//button
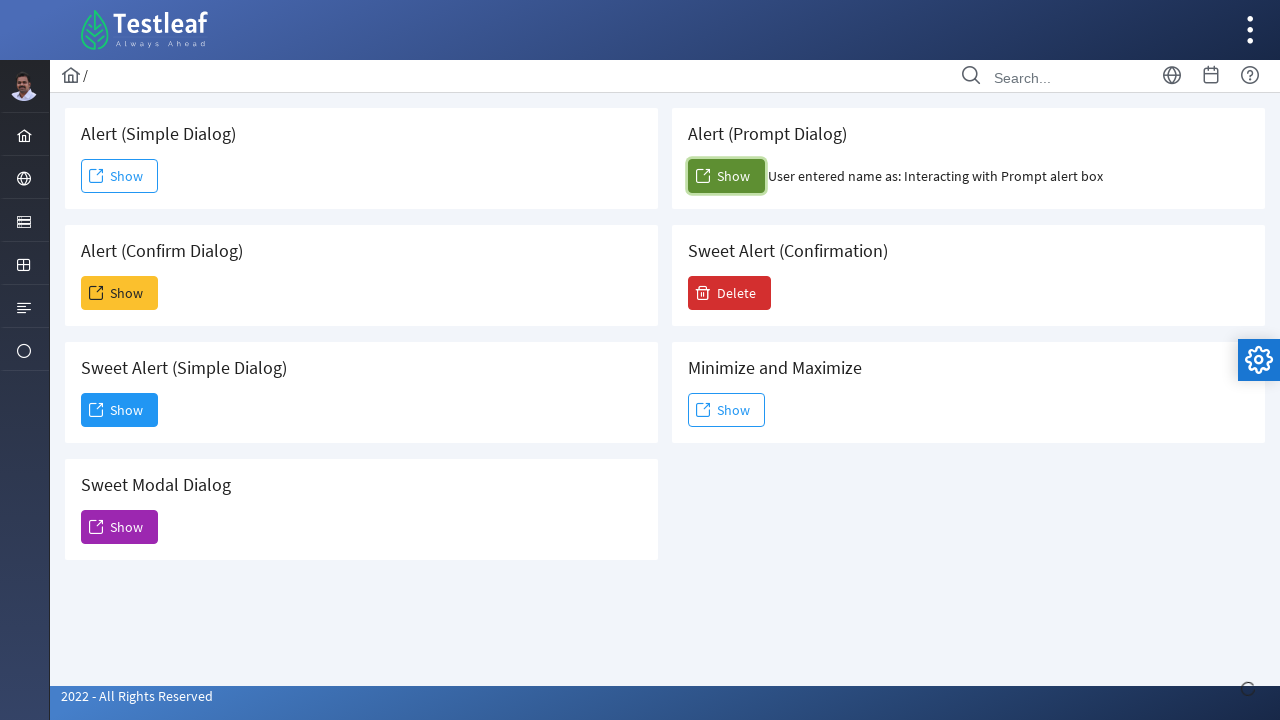

Waited for confirm_result element to display final result after accepting second prompt
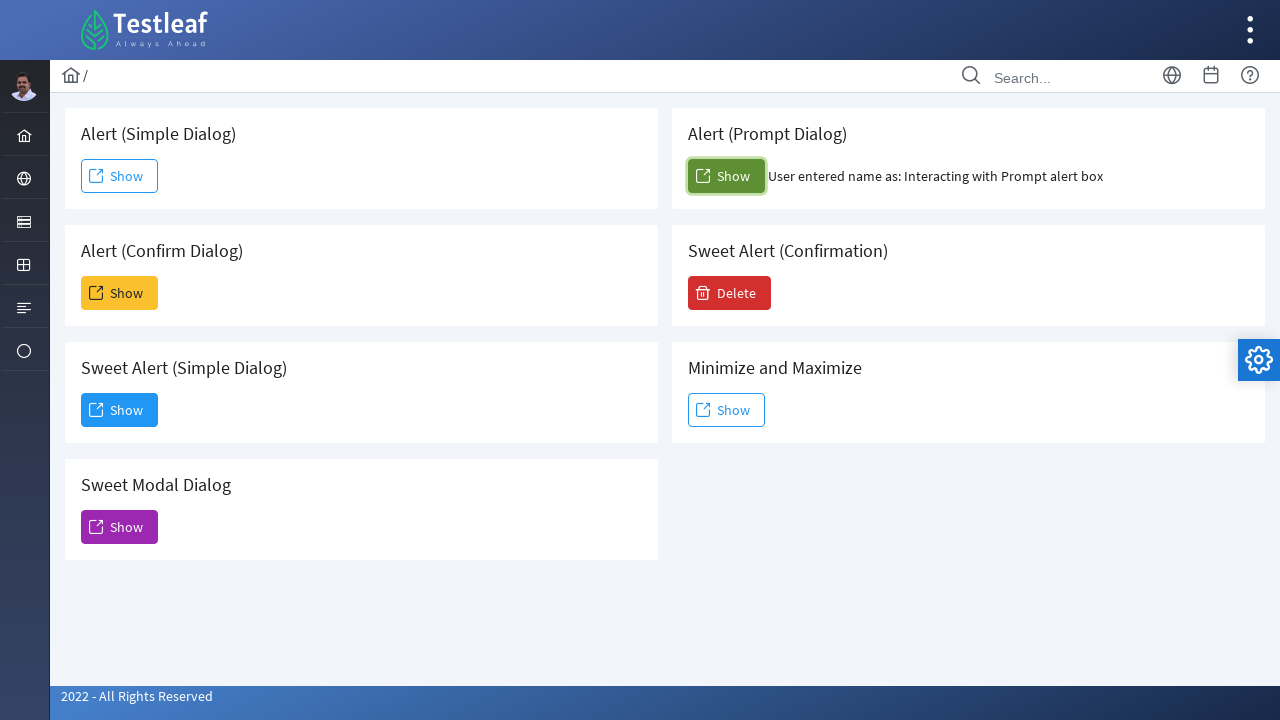

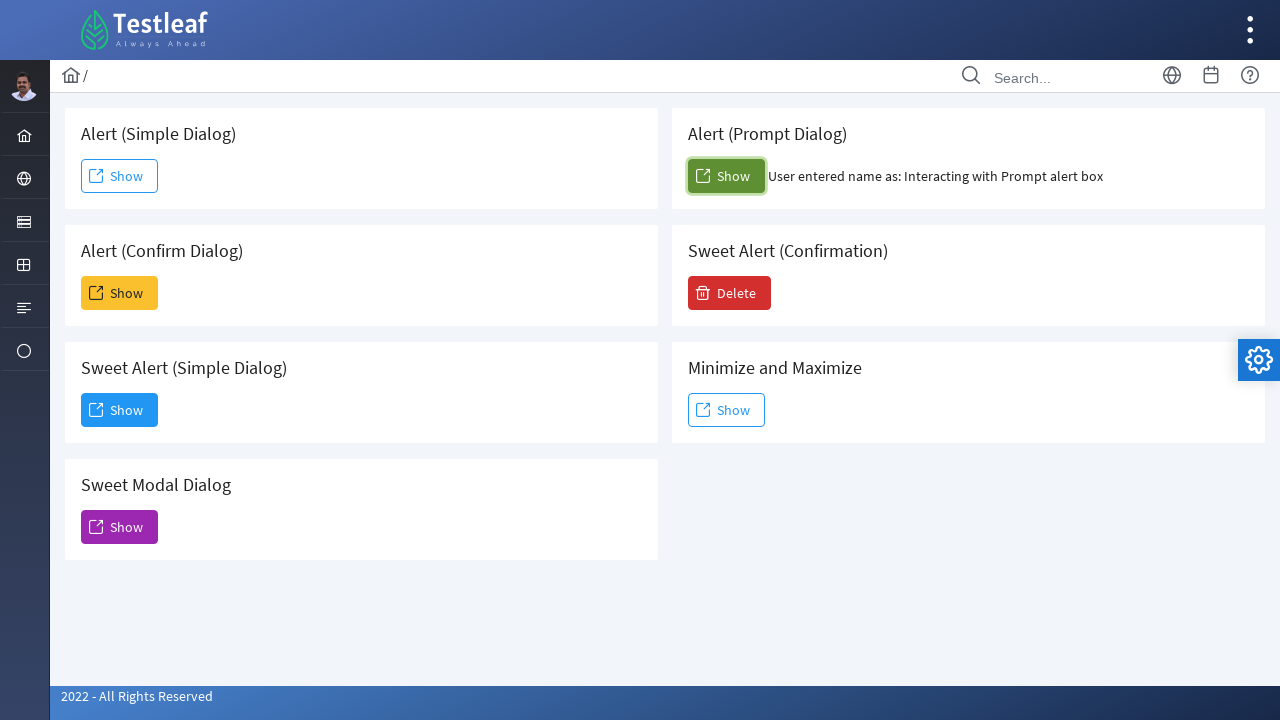